Tests checkbox handling by selecting the first 3 checkboxes, then deselecting them if they are selected

Starting URL: https://testautomationpractice.blogspot.com/

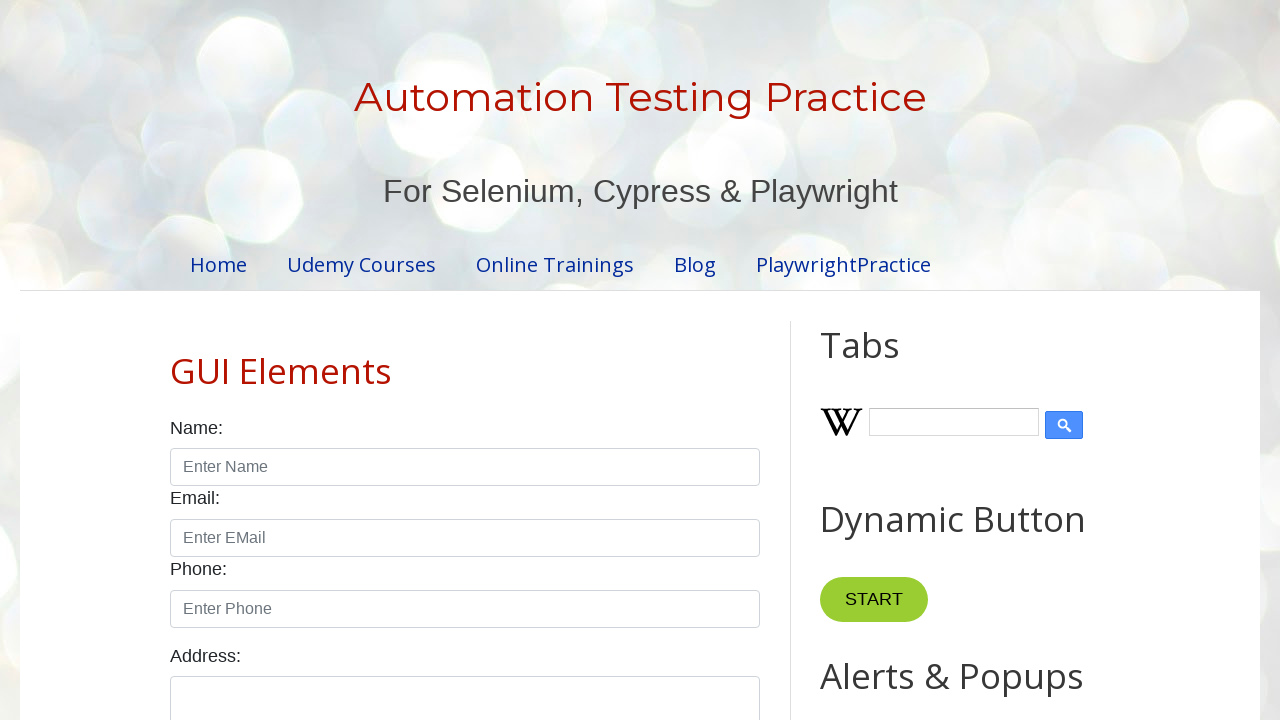

Waited for checkboxes to load on the page
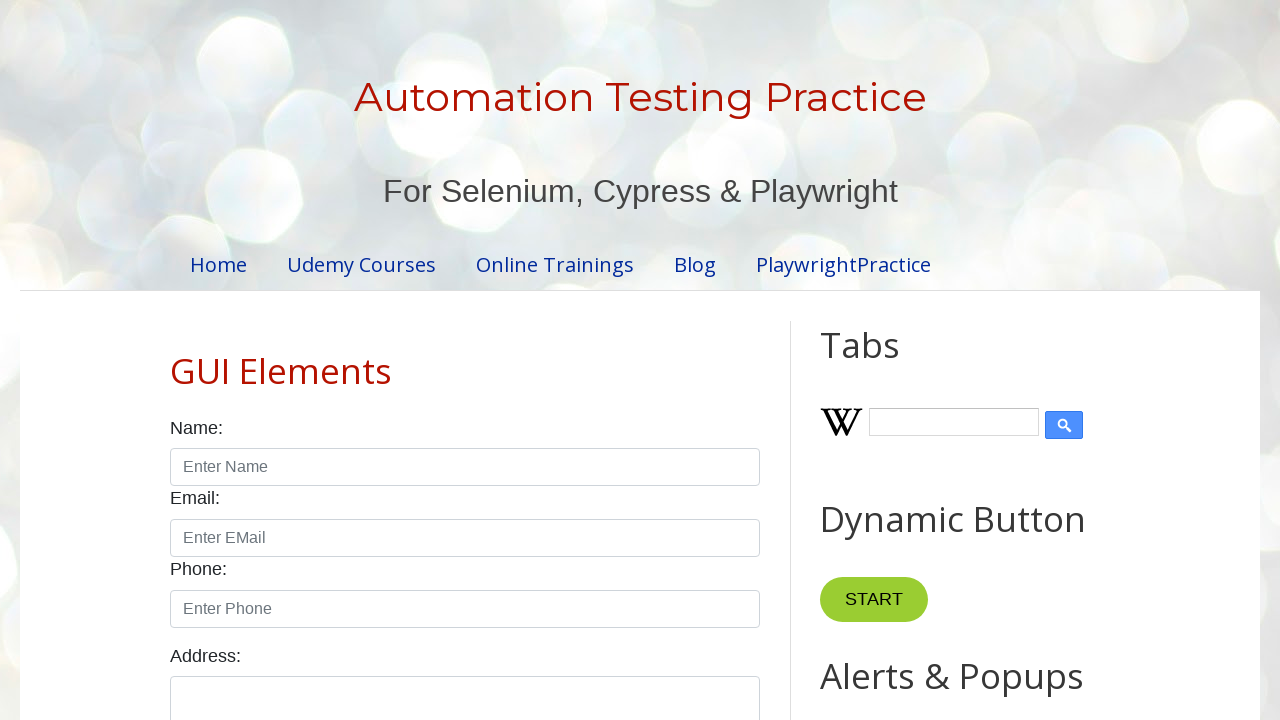

Located all checkbox elements
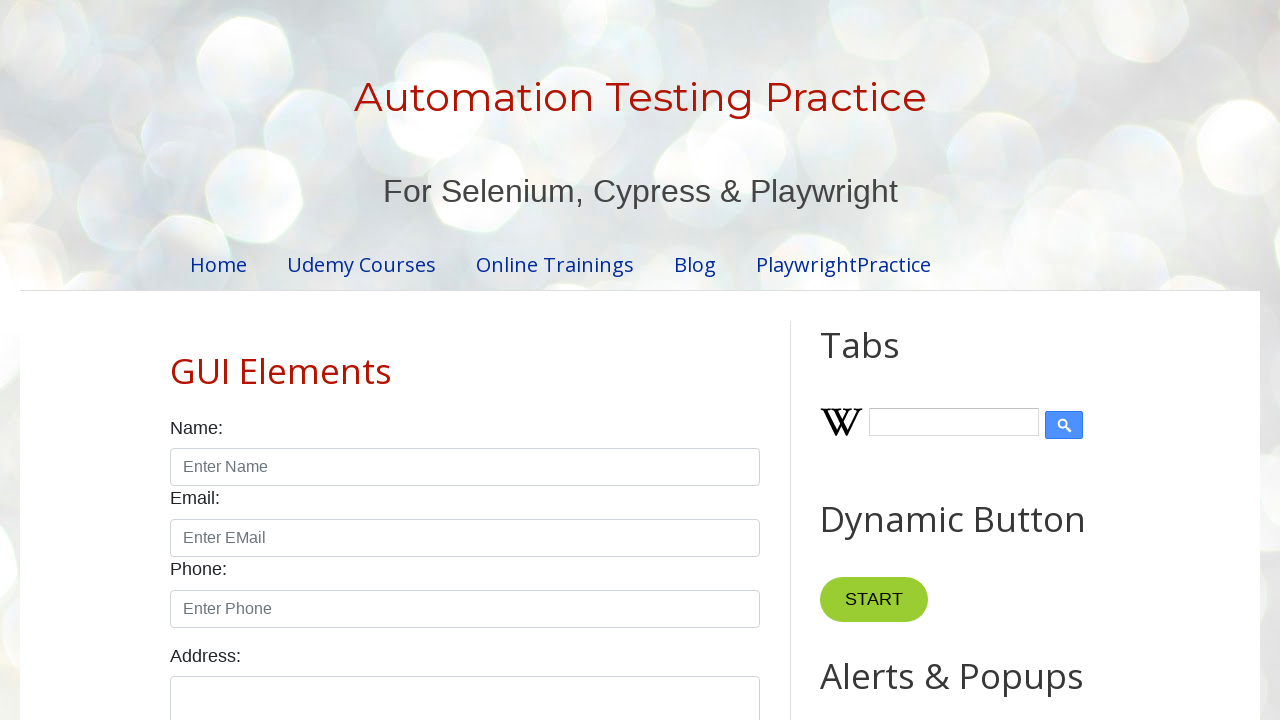

Clicked checkbox 1 to select it at (176, 360) on input.form-check-input[type='checkbox'] >> nth=0
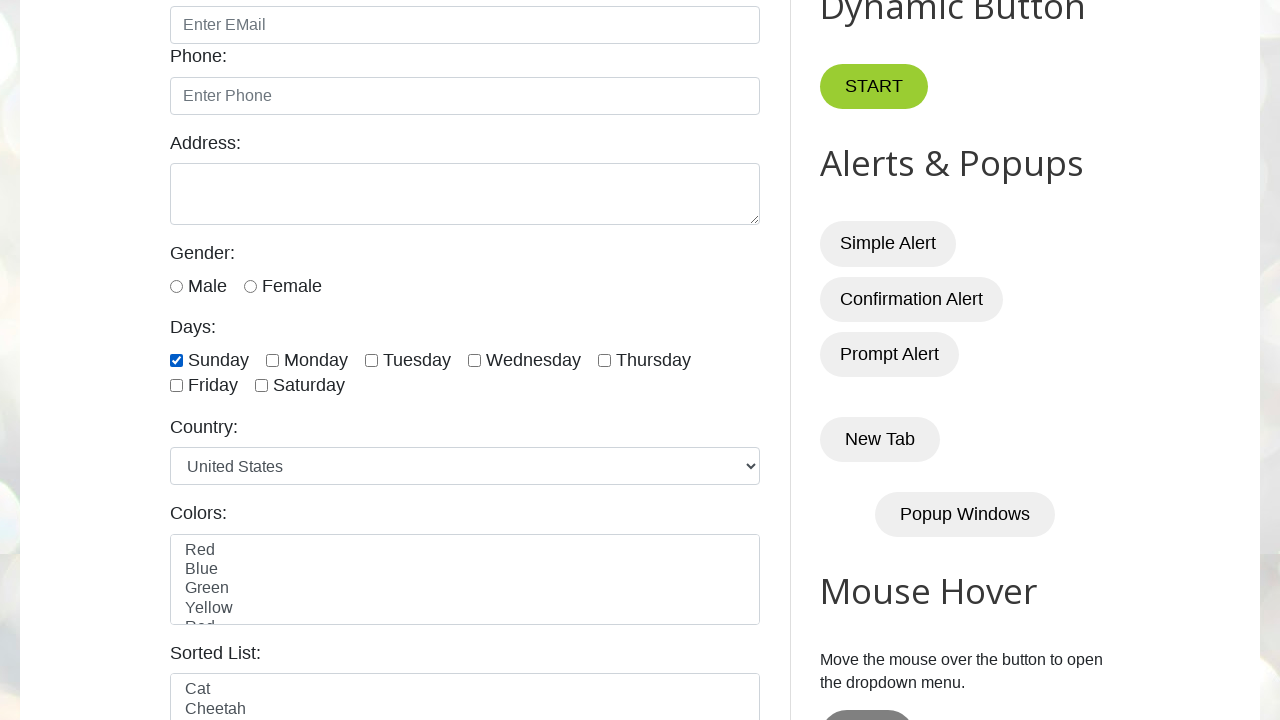

Waited 500ms after selecting checkbox 1
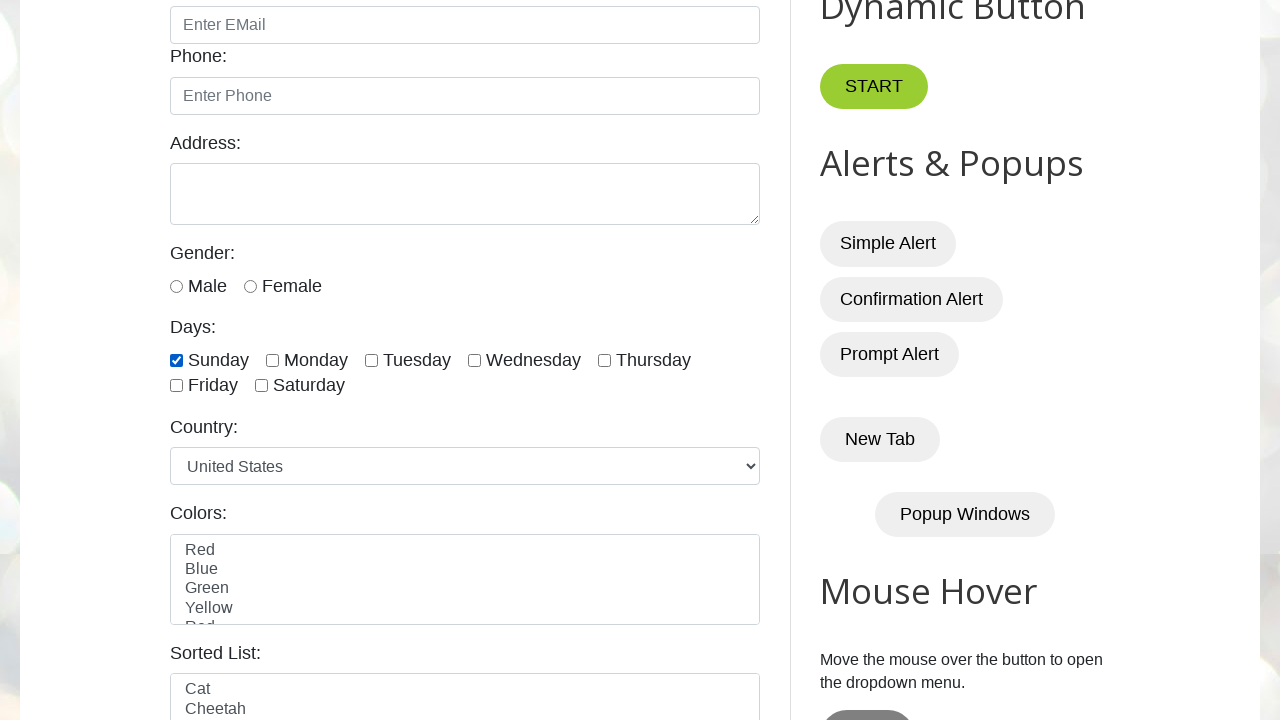

Clicked checkbox 2 to select it at (272, 360) on input.form-check-input[type='checkbox'] >> nth=1
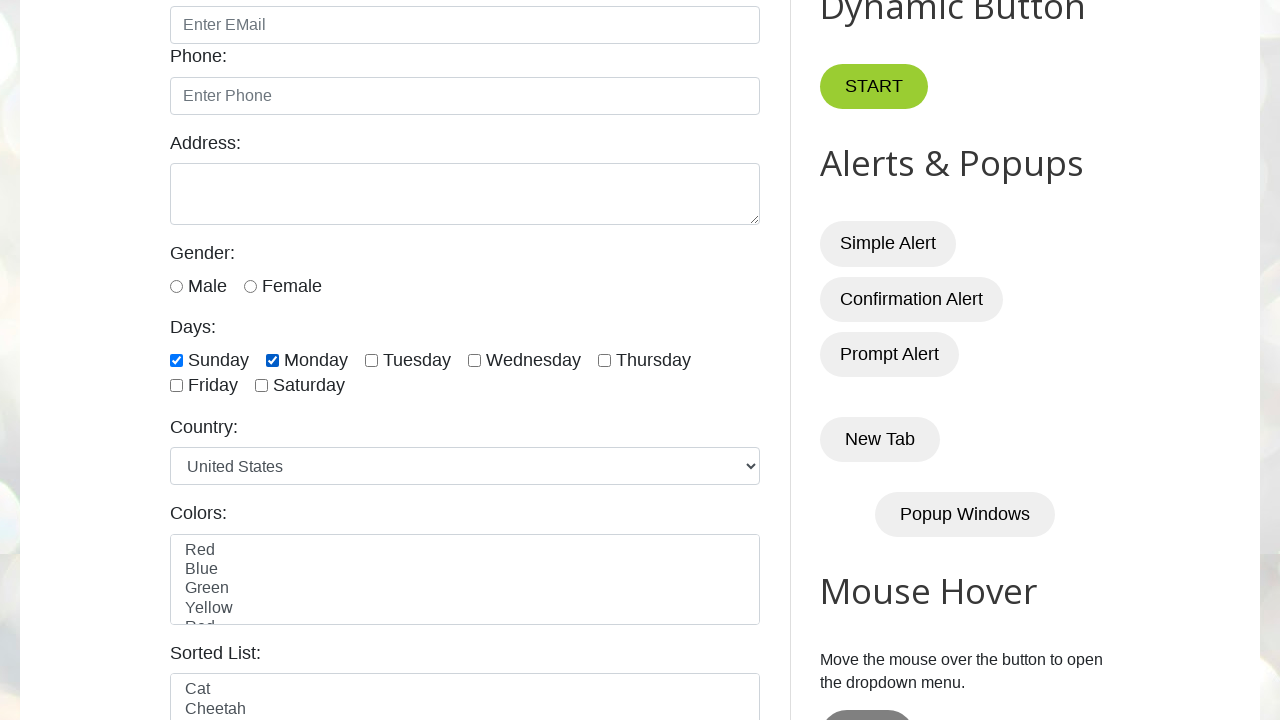

Waited 500ms after selecting checkbox 2
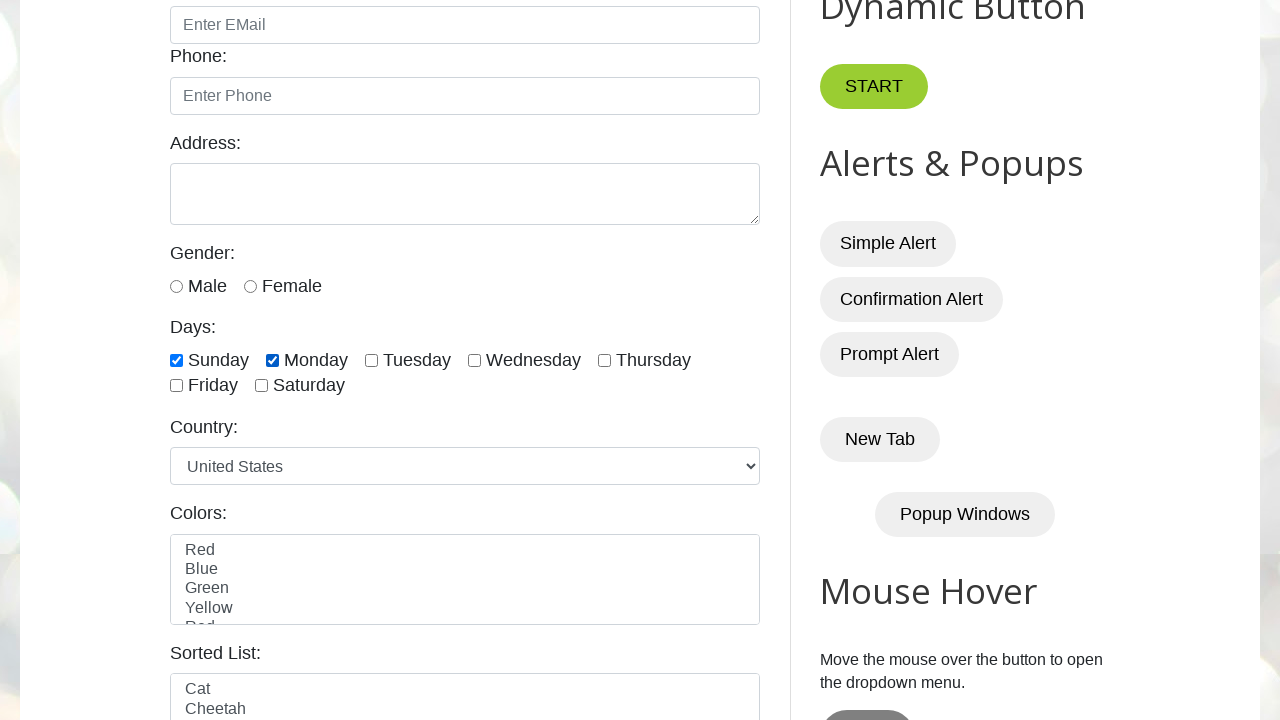

Clicked checkbox 3 to select it at (372, 360) on input.form-check-input[type='checkbox'] >> nth=2
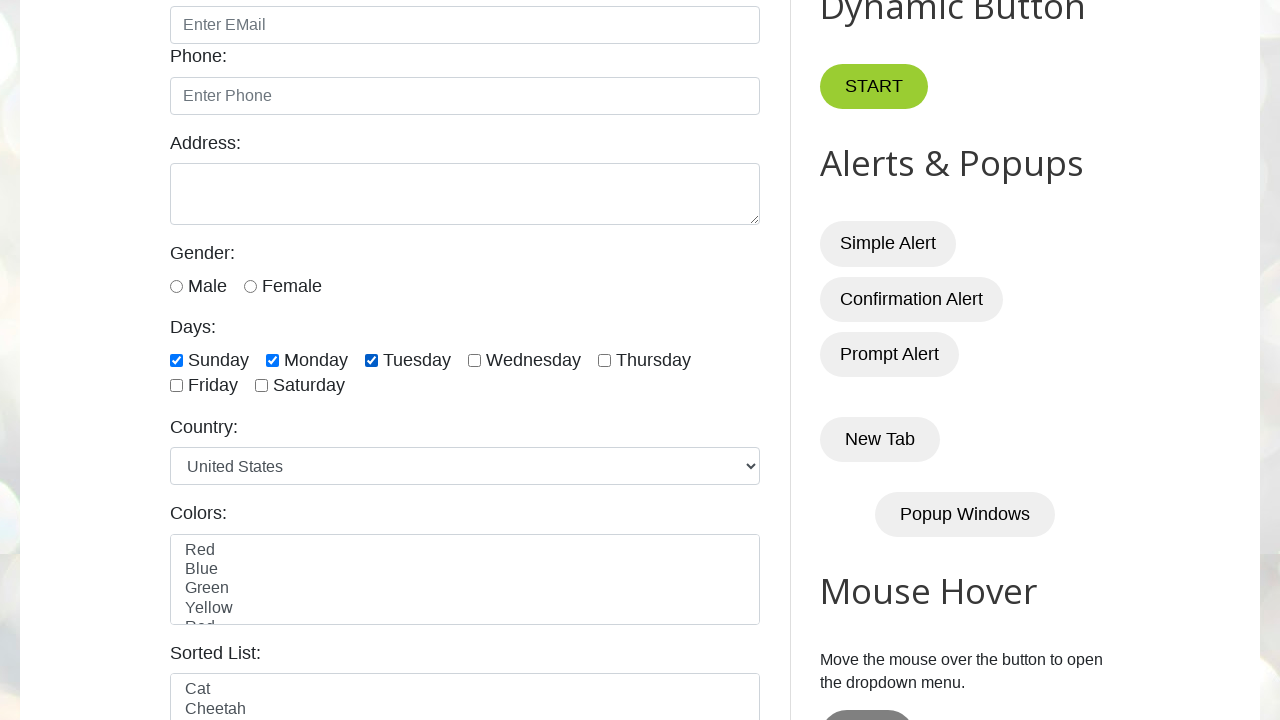

Waited 500ms after selecting checkbox 3
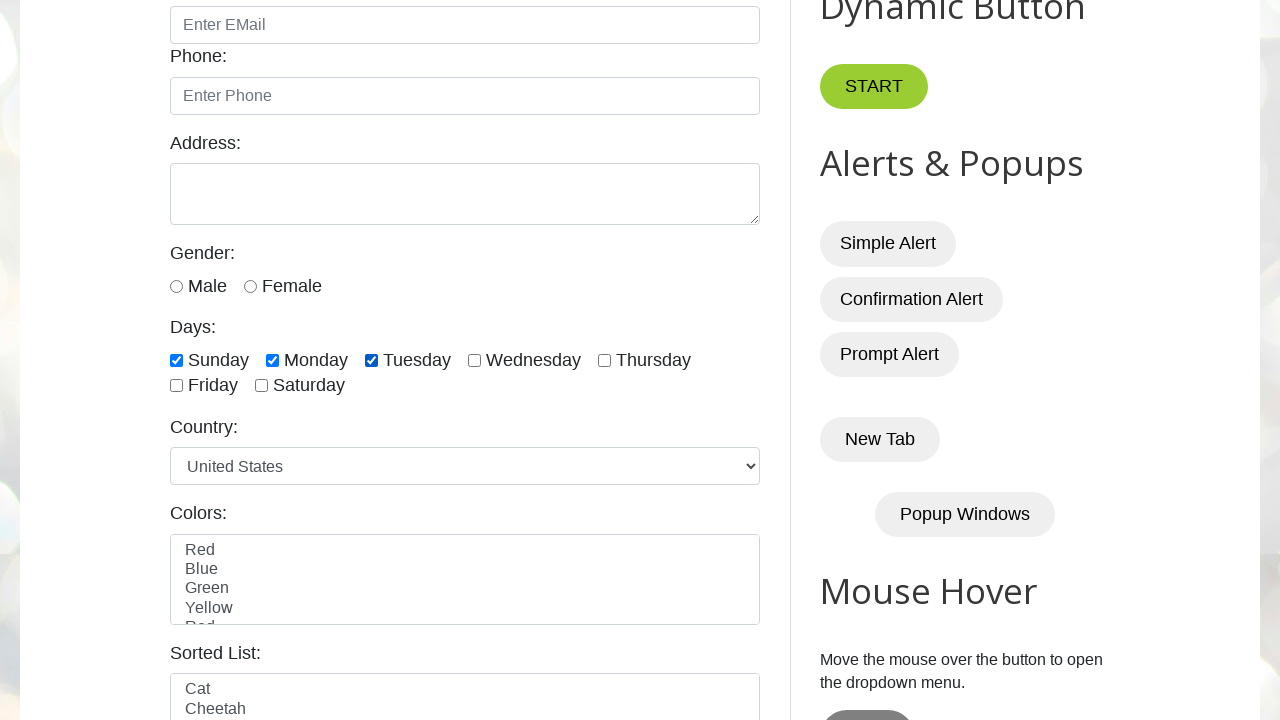

Checkbox 1 was selected, clicked to deselect it at (176, 360) on input.form-check-input[type='checkbox'] >> nth=0
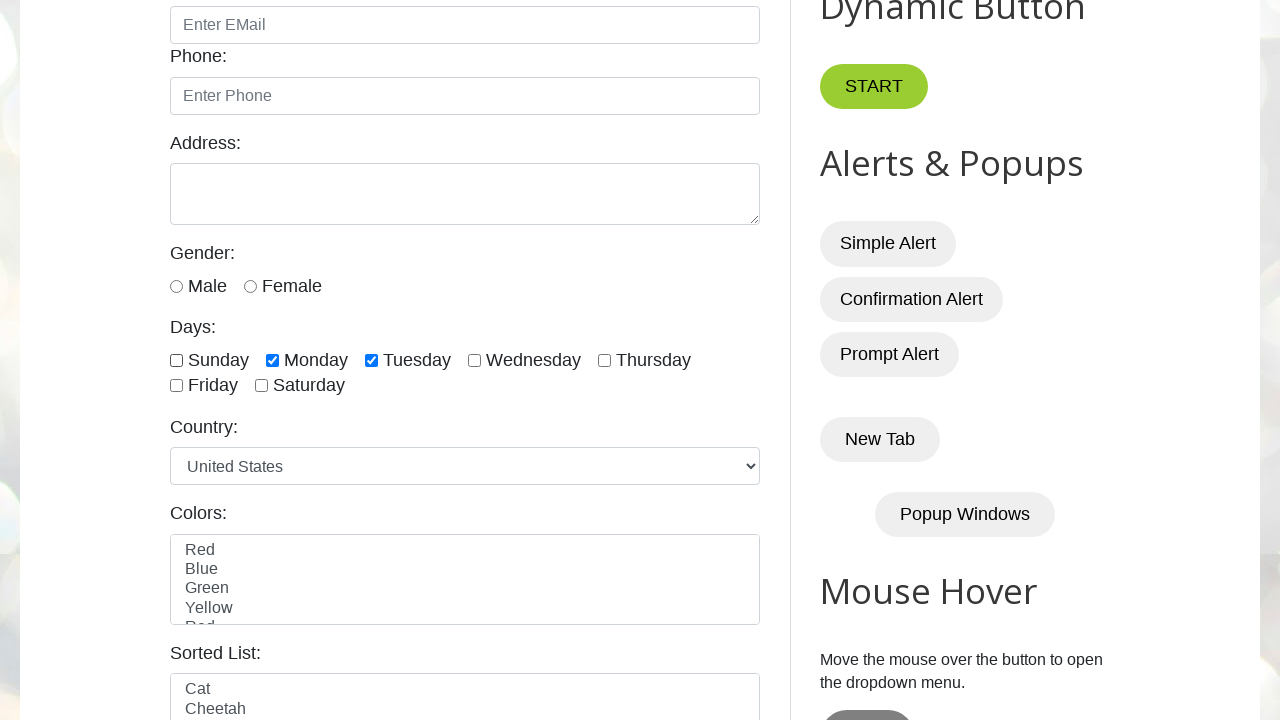

Waited 500ms after deselecting checkbox 1
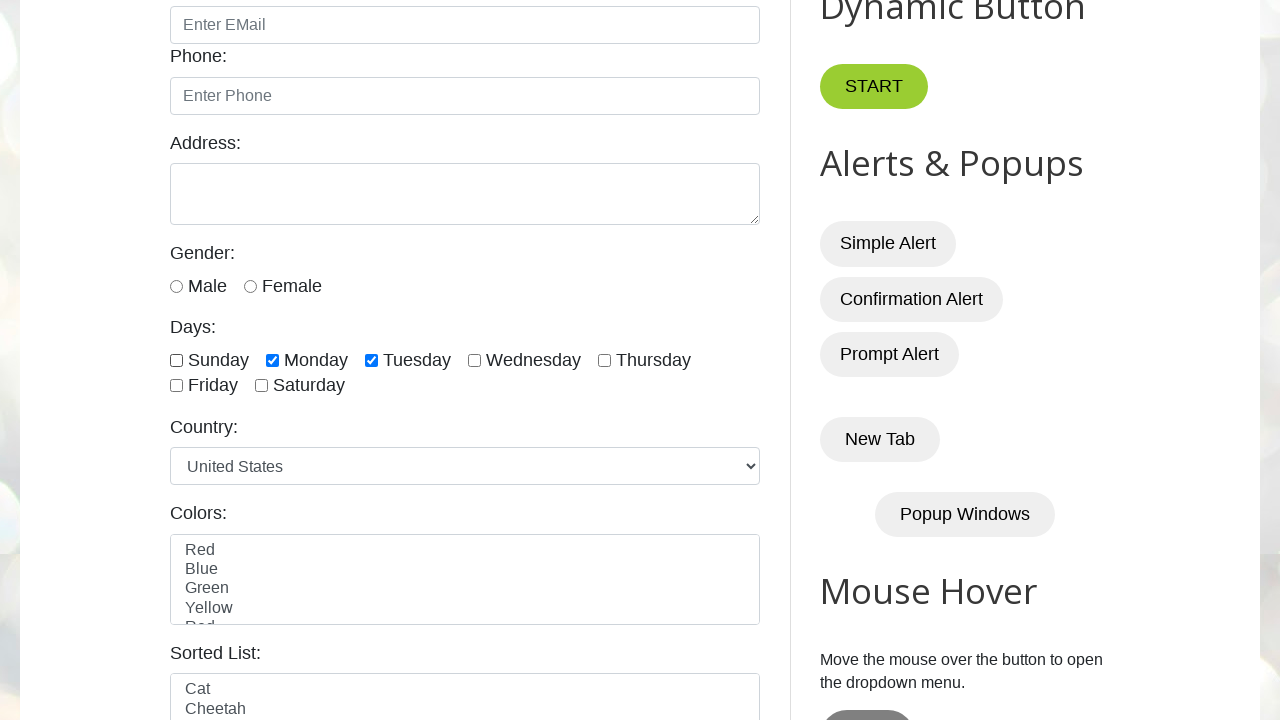

Checkbox 2 was selected, clicked to deselect it at (272, 360) on input.form-check-input[type='checkbox'] >> nth=1
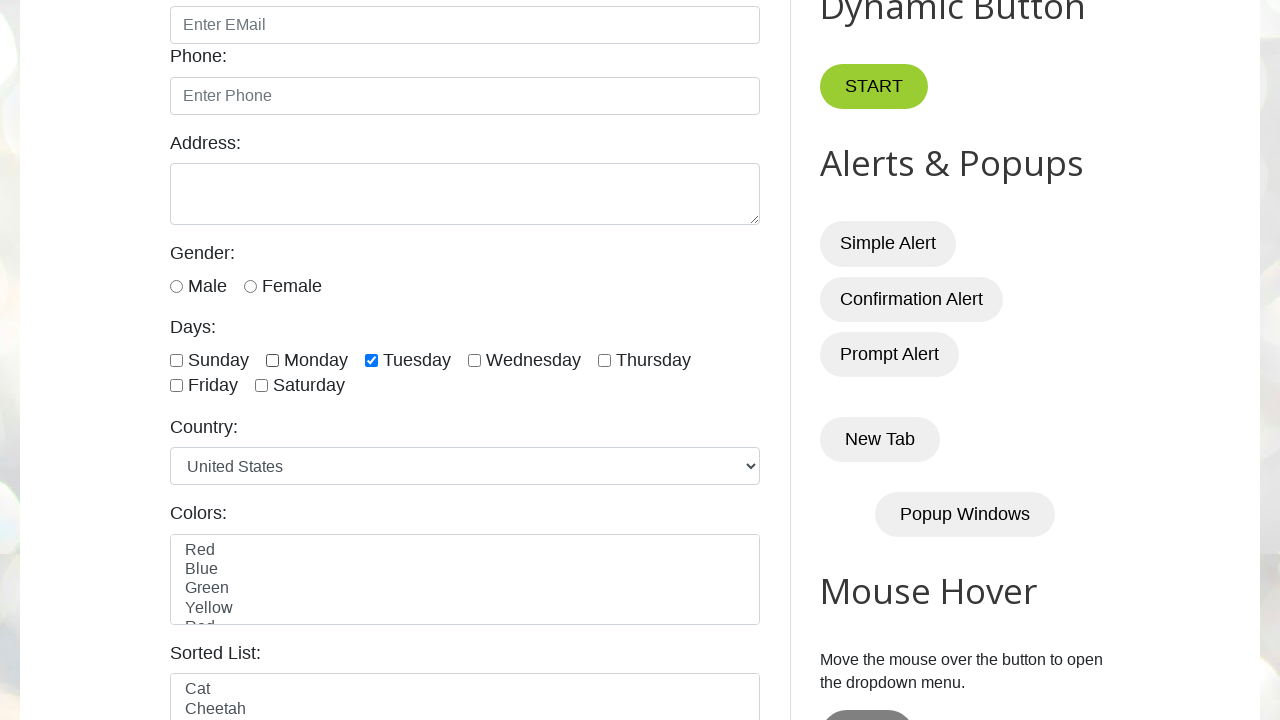

Waited 500ms after deselecting checkbox 2
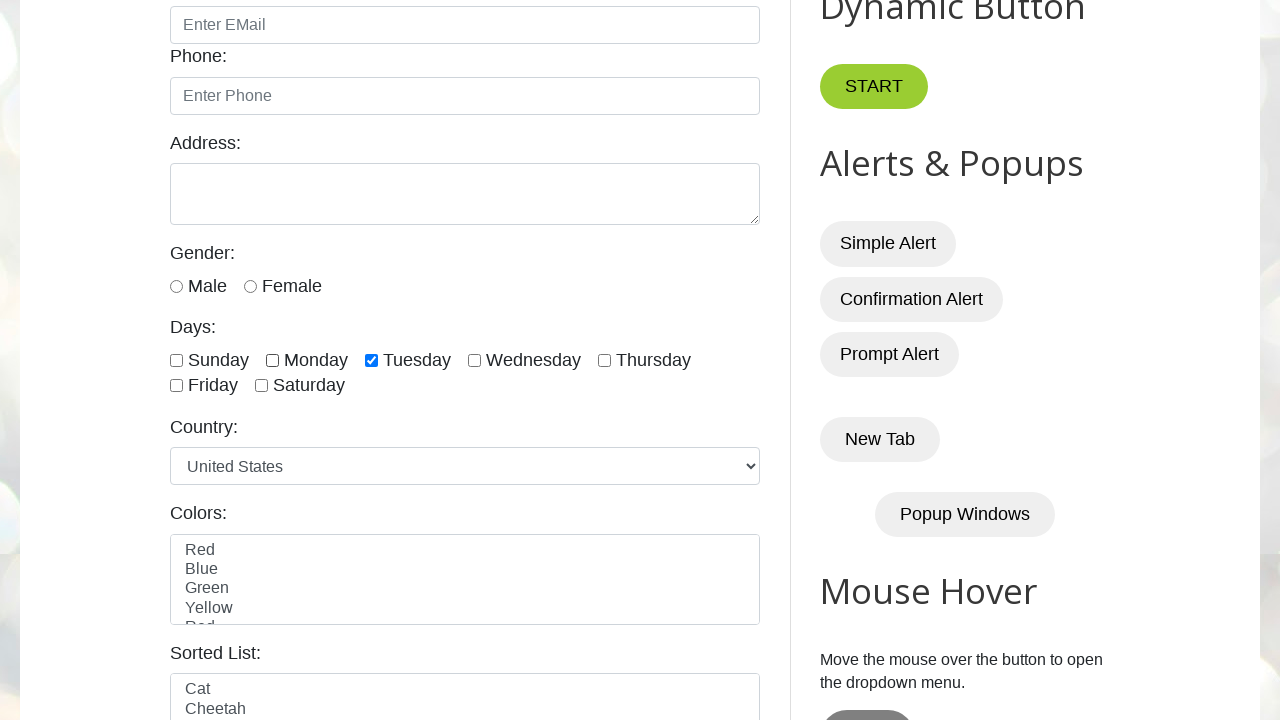

Checkbox 3 was selected, clicked to deselect it at (372, 360) on input.form-check-input[type='checkbox'] >> nth=2
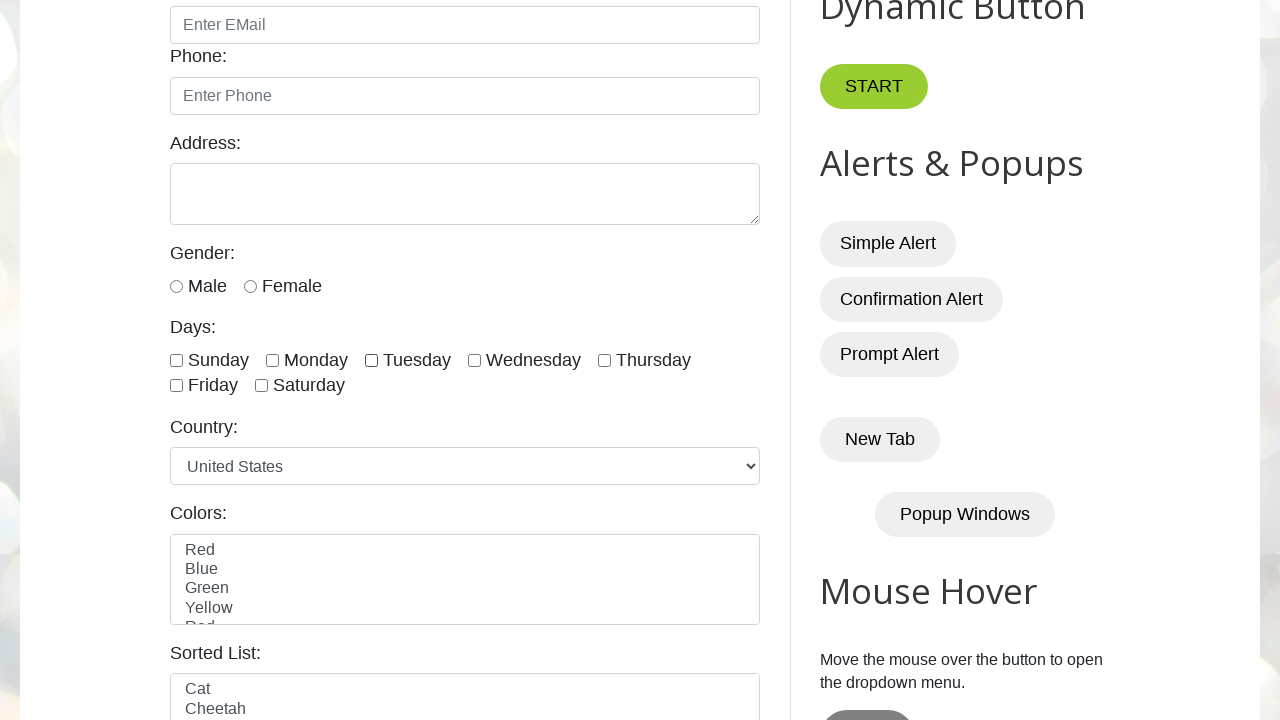

Waited 500ms after deselecting checkbox 3
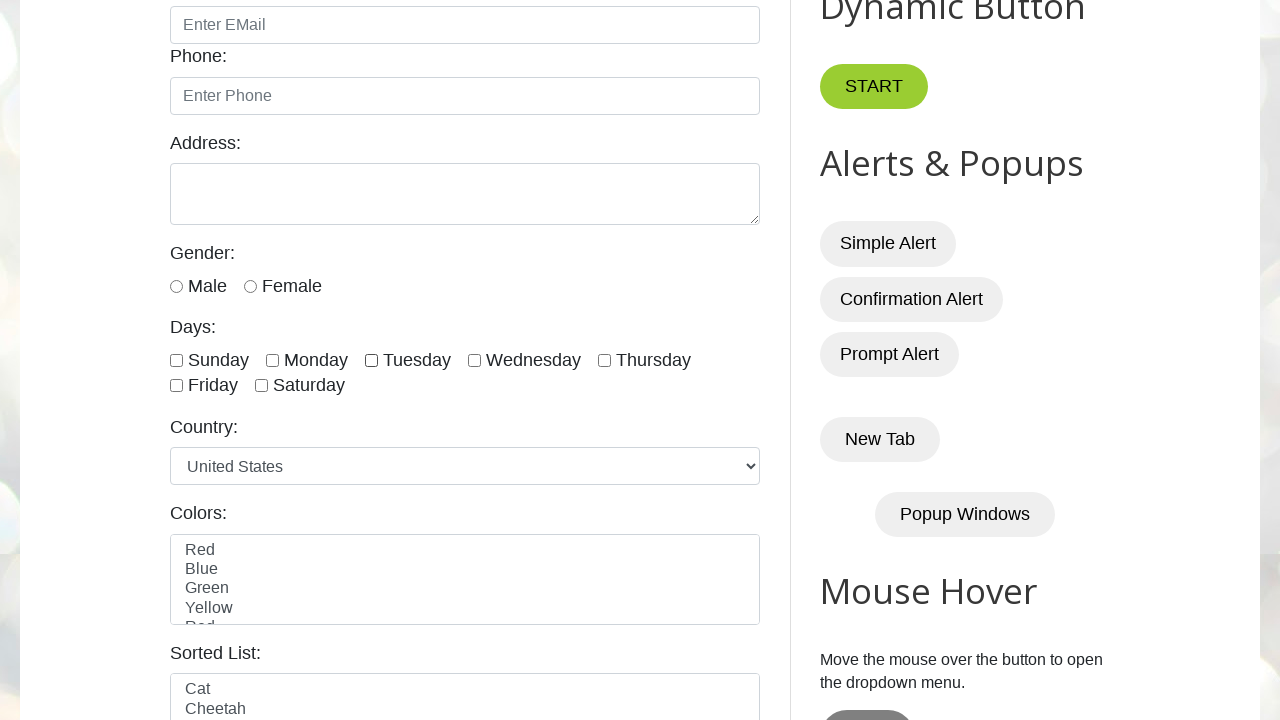

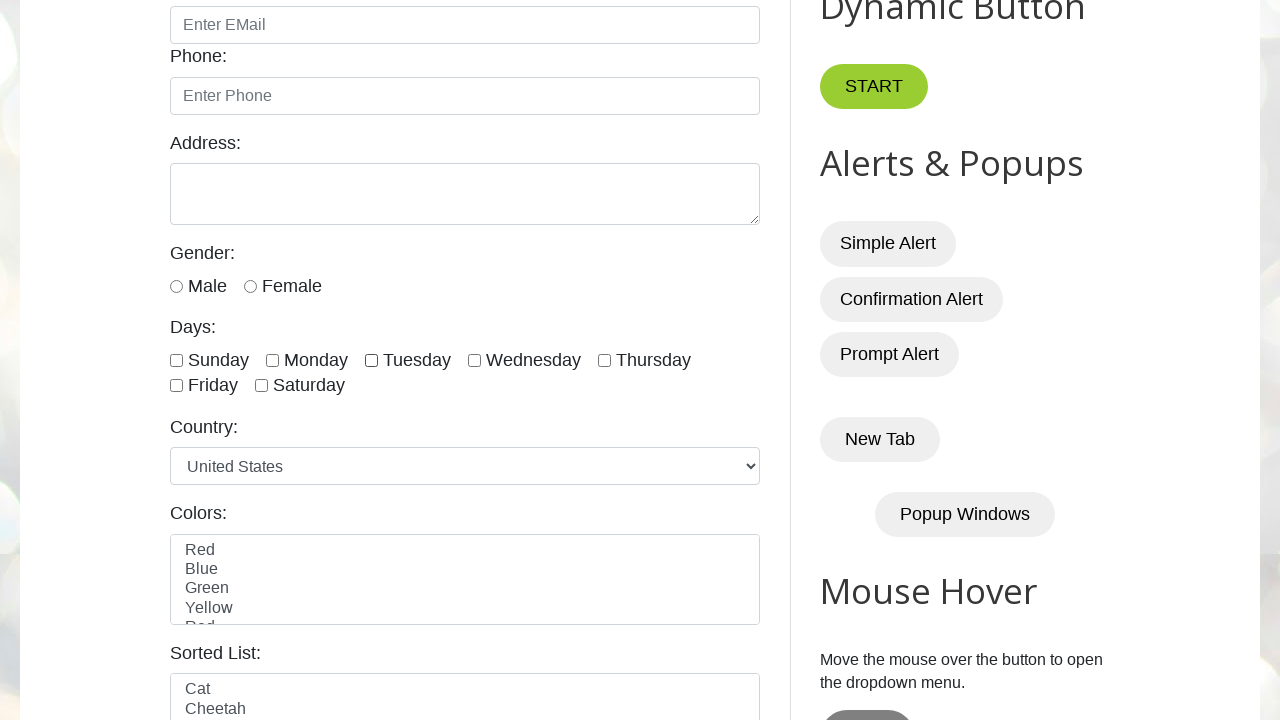